Tests window handling by opening a new window, verifying its title, and switching back to the original window

Starting URL: https://the-internet.herokuapp.com/windows

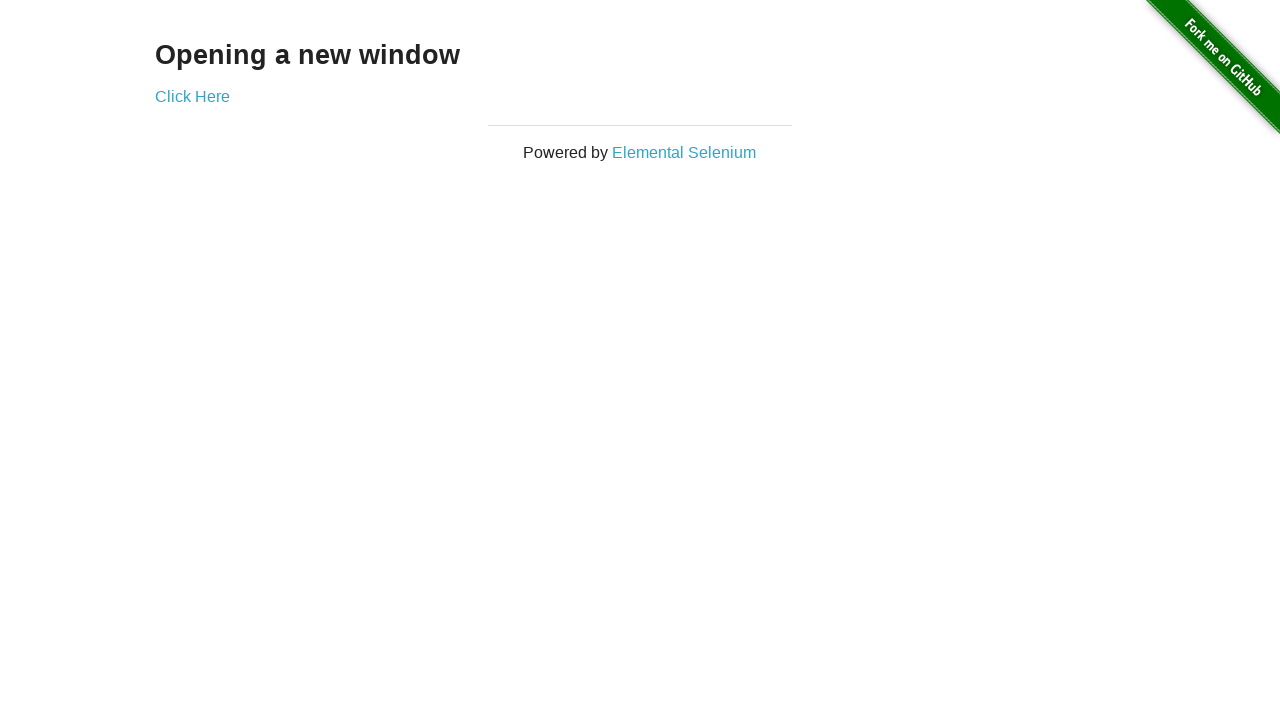

Verified opening message is displayed
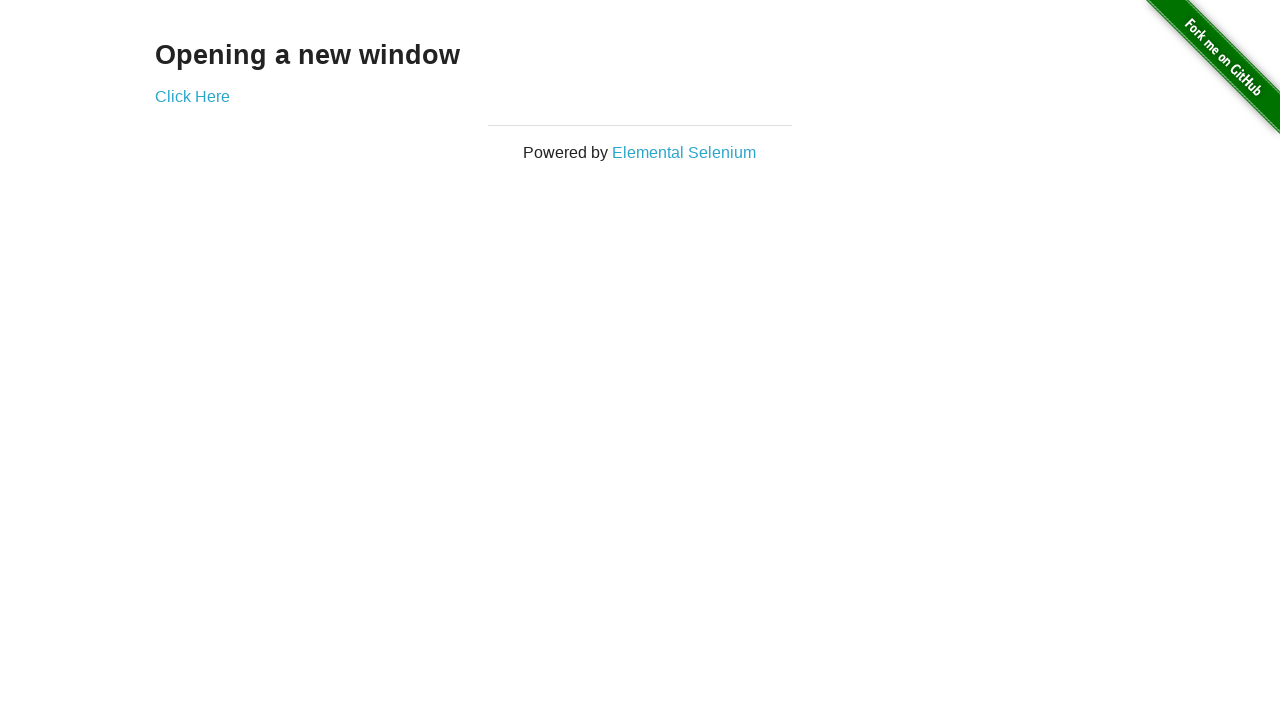

Verified main page title is 'The Internet'
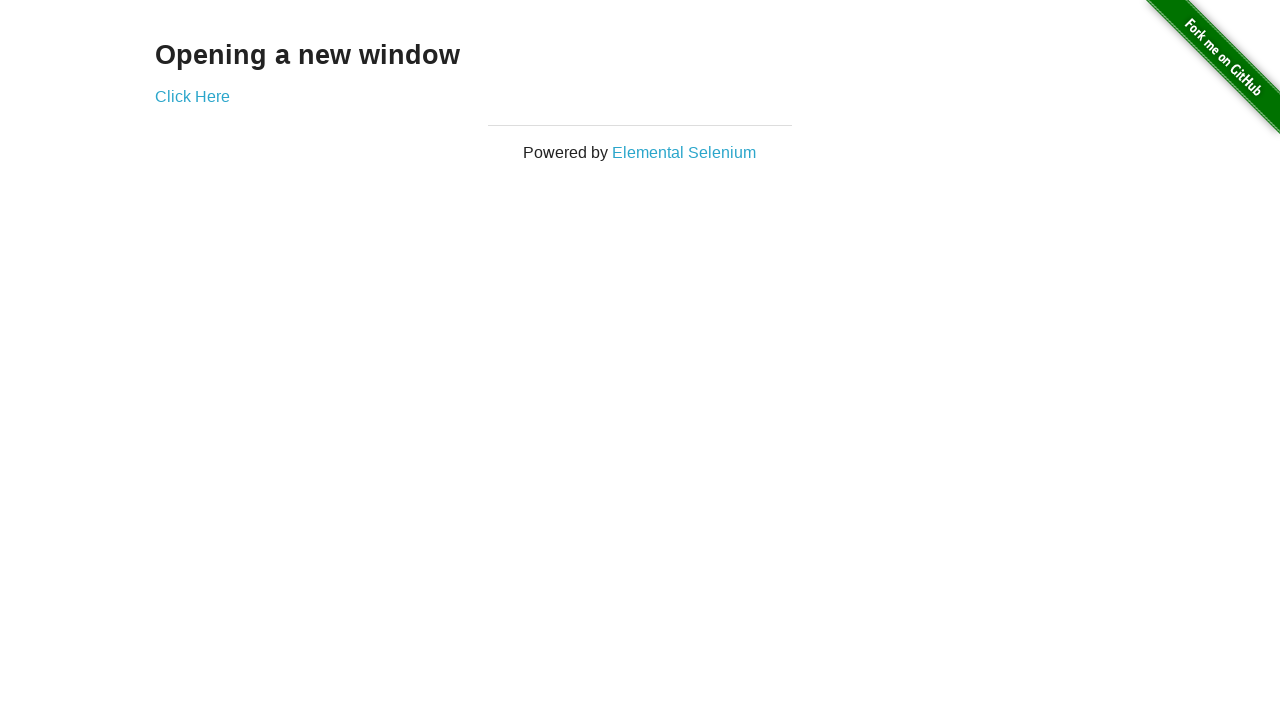

Clicked 'Click Here' to open new window at (192, 96) on text='Click Here'
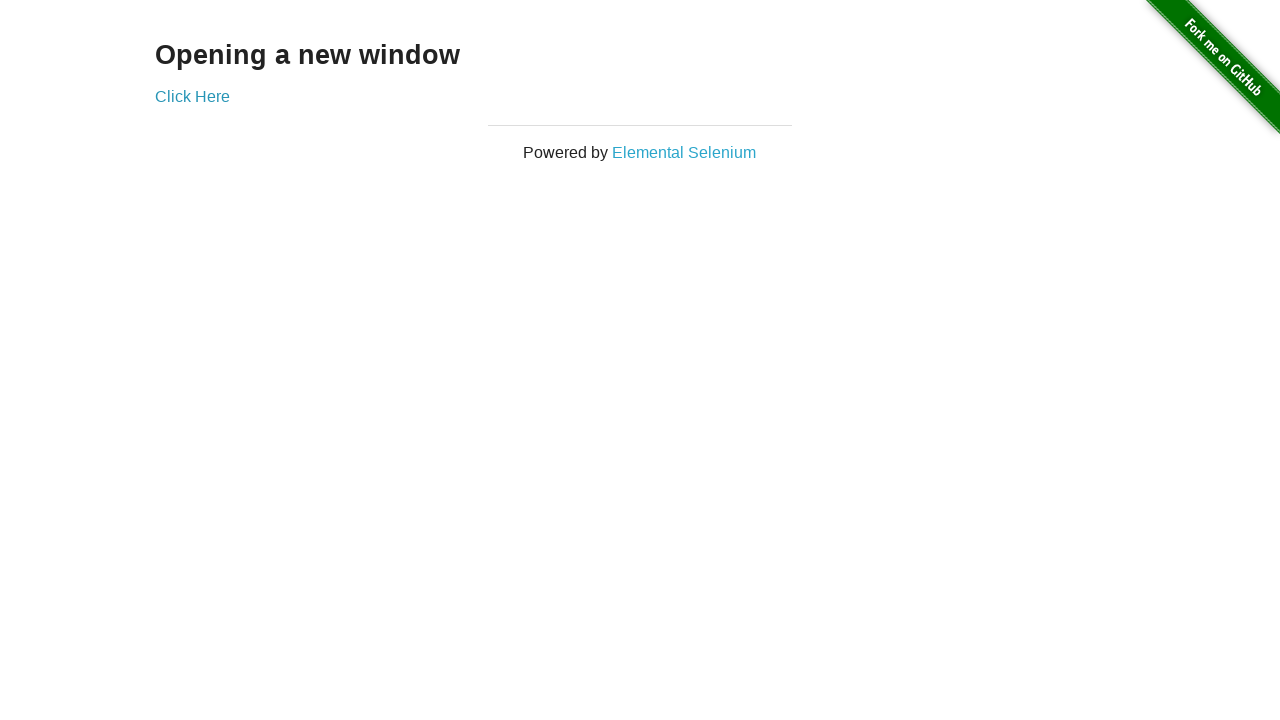

New window loaded
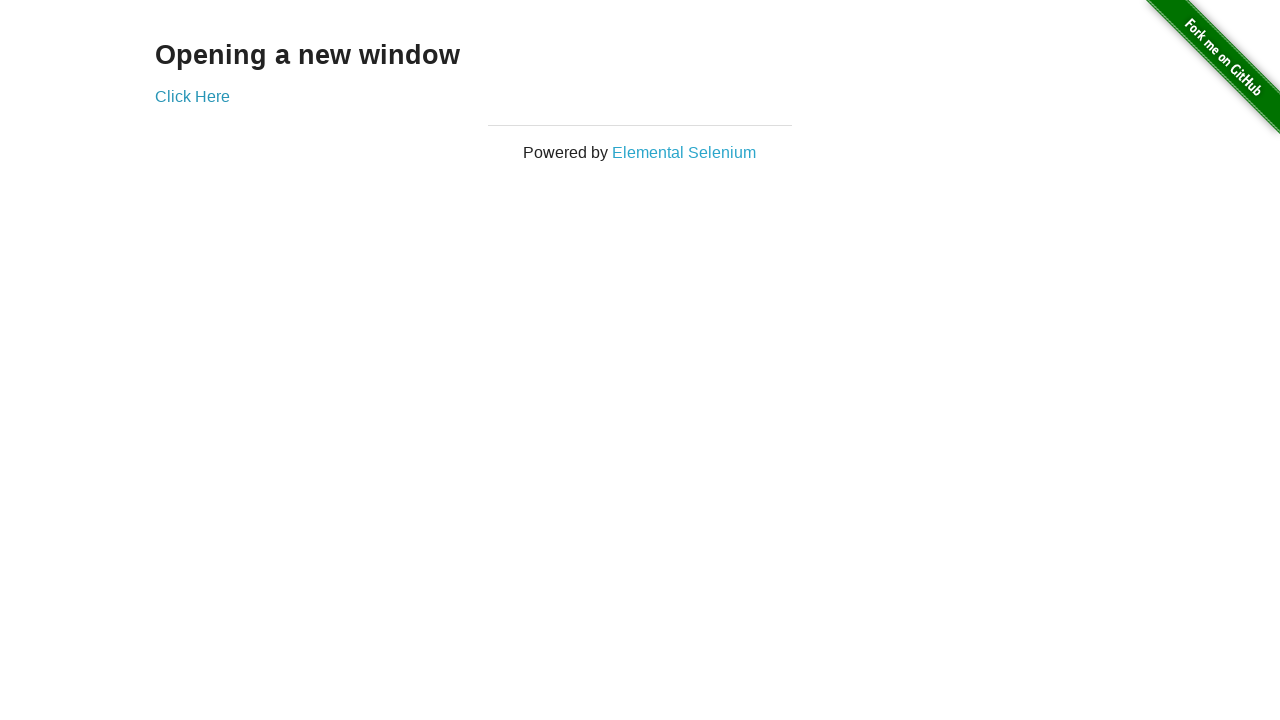

Verified new window title is 'New Window'
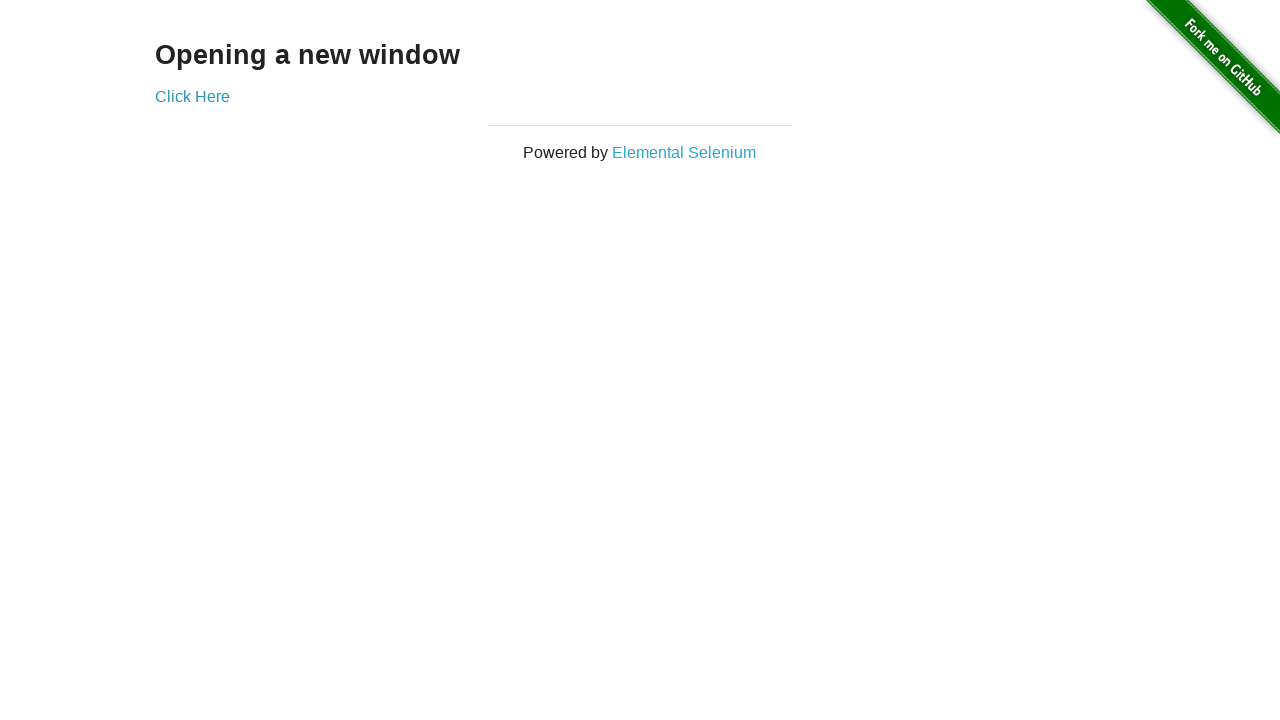

Switched back to main window and verified example element is visible
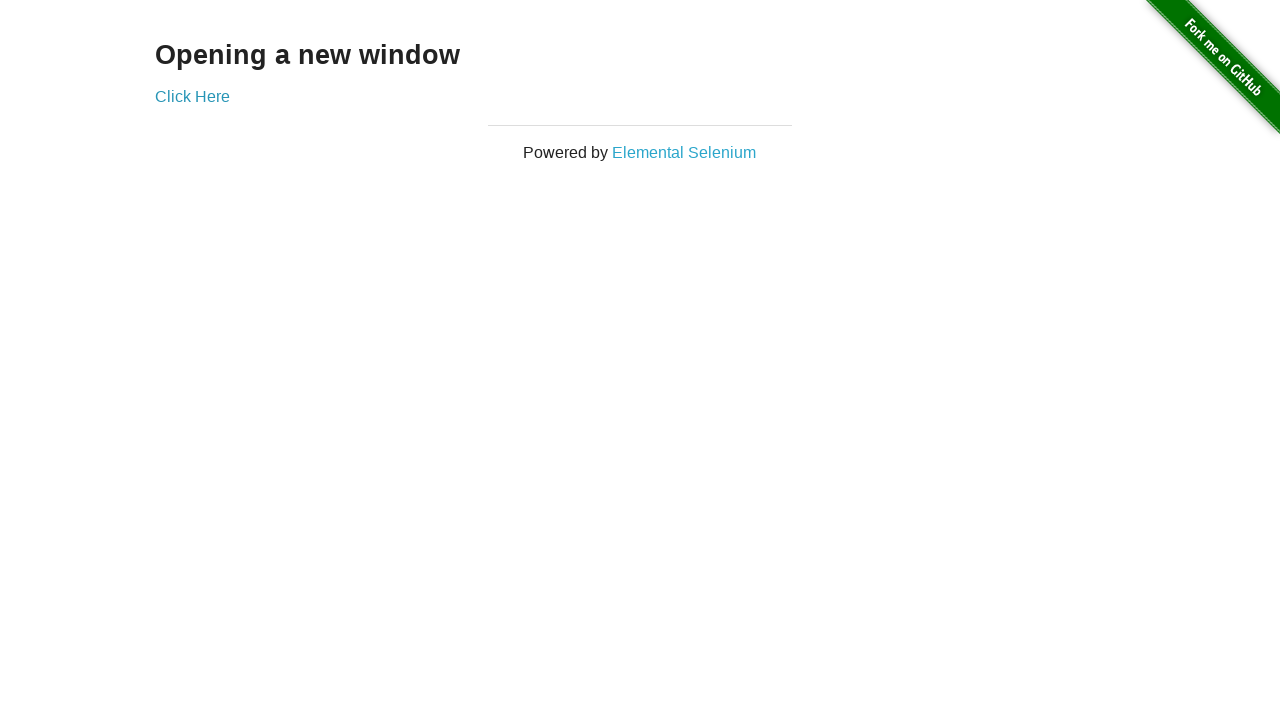

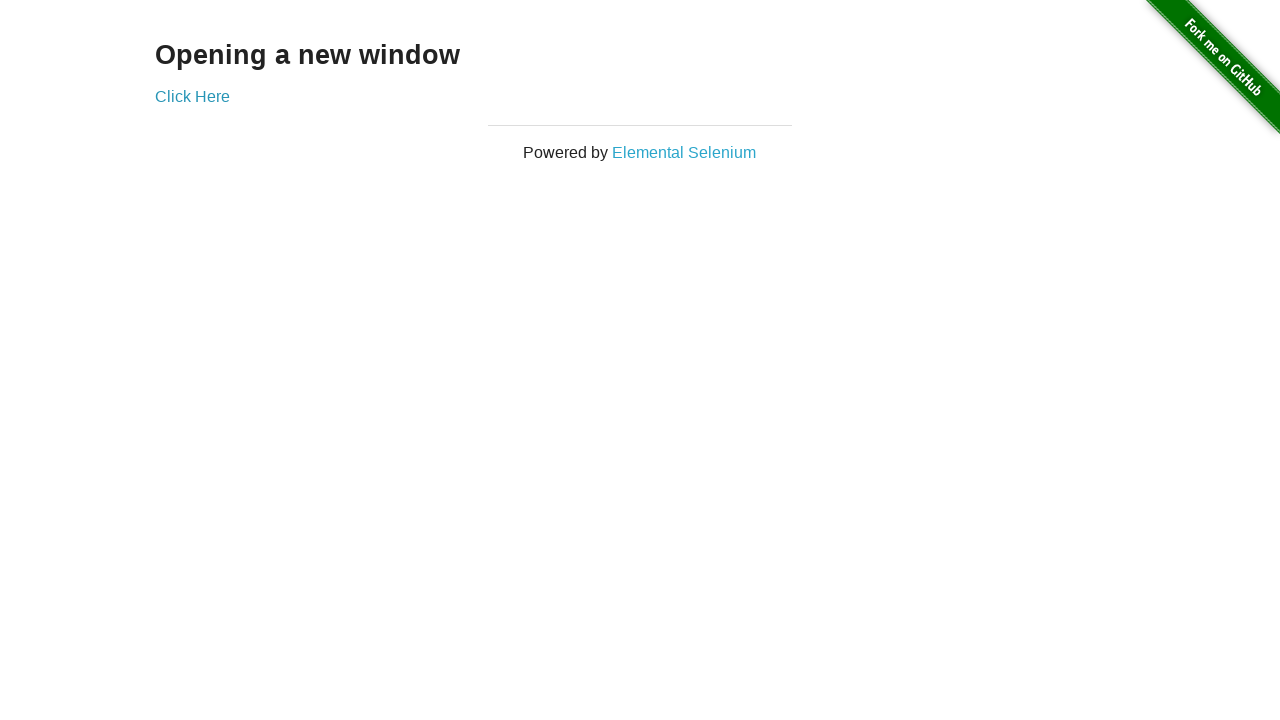